Tests a form submission by filling in full name, email, current address and permanent address fields, then submitting and verifying the results are displayed

Starting URL: http://demoqa.com/text-box

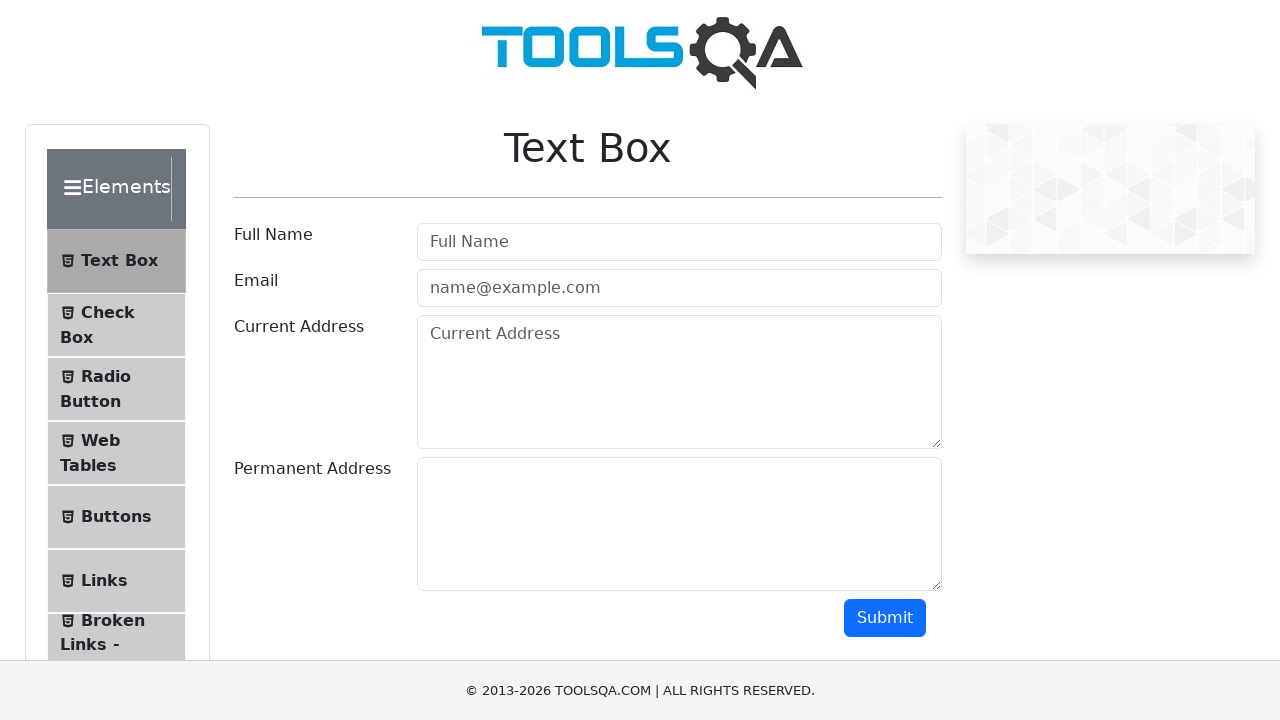

Clicked Full Name input field at (679, 242) on input[placeholder='Full Name']
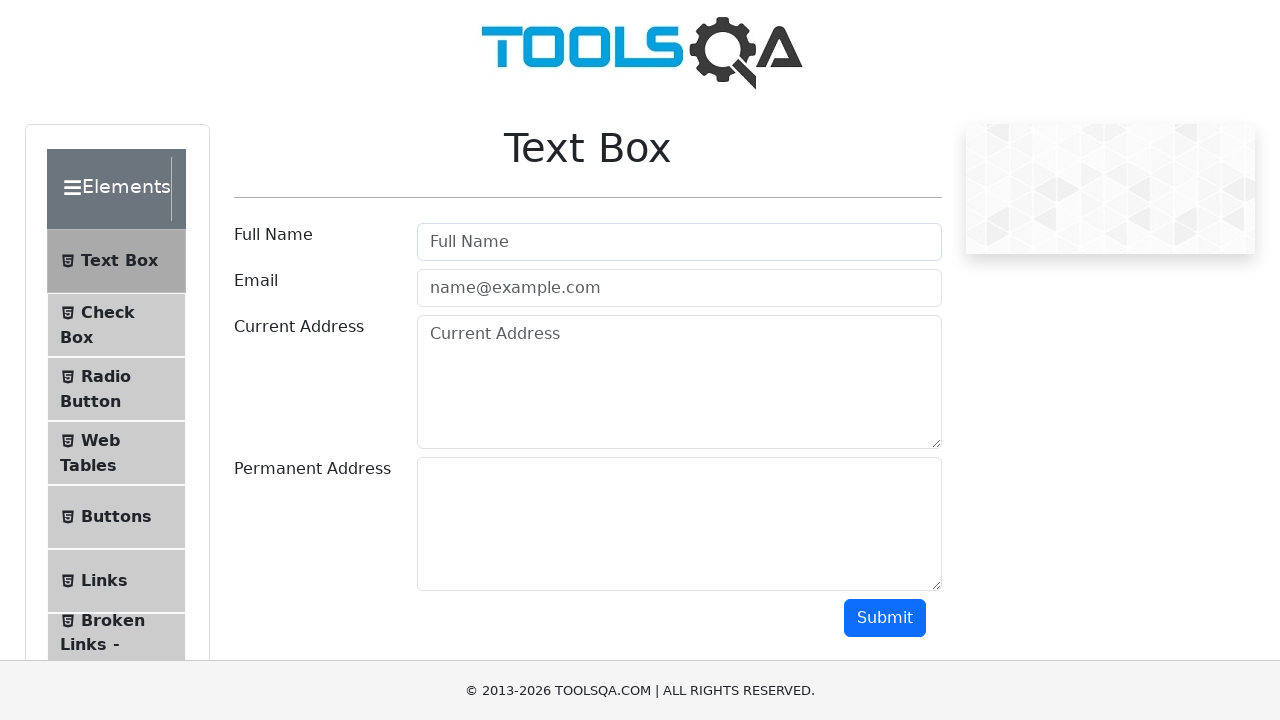

Filled Full Name field with 'Automation' on input[placeholder='Full Name']
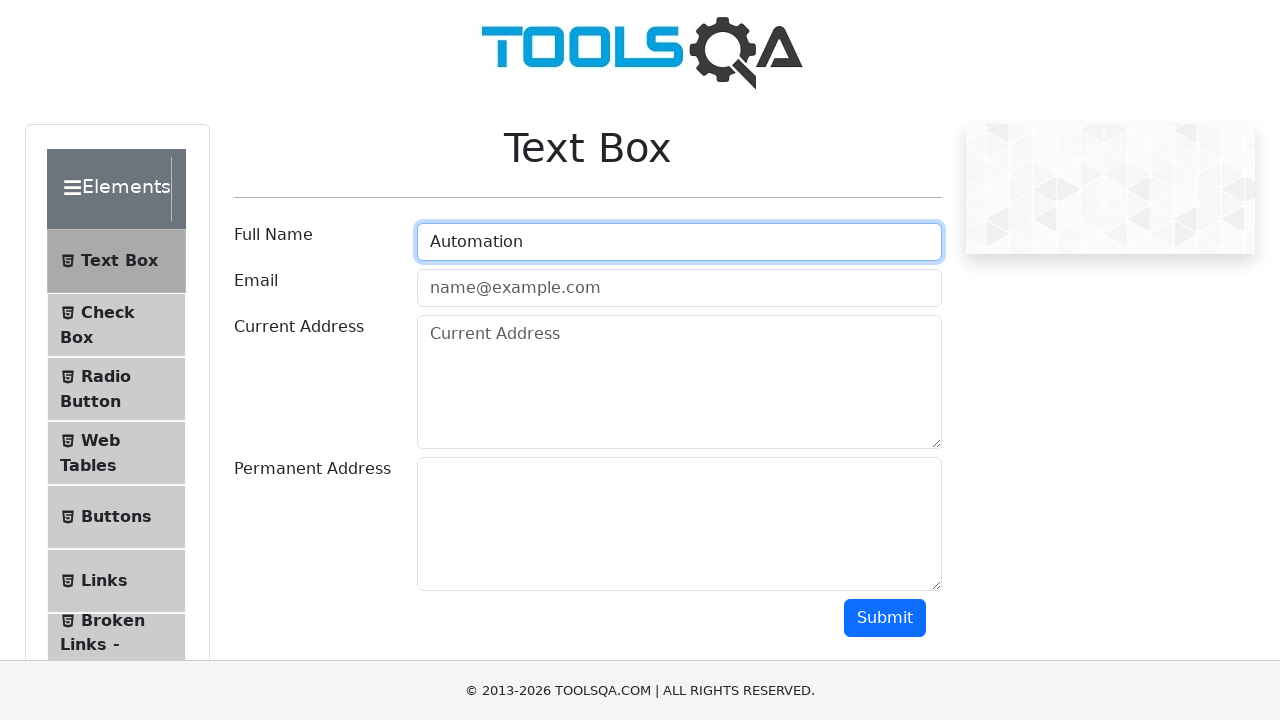

Clicked Email input field at (679, 288) on input[type='email']
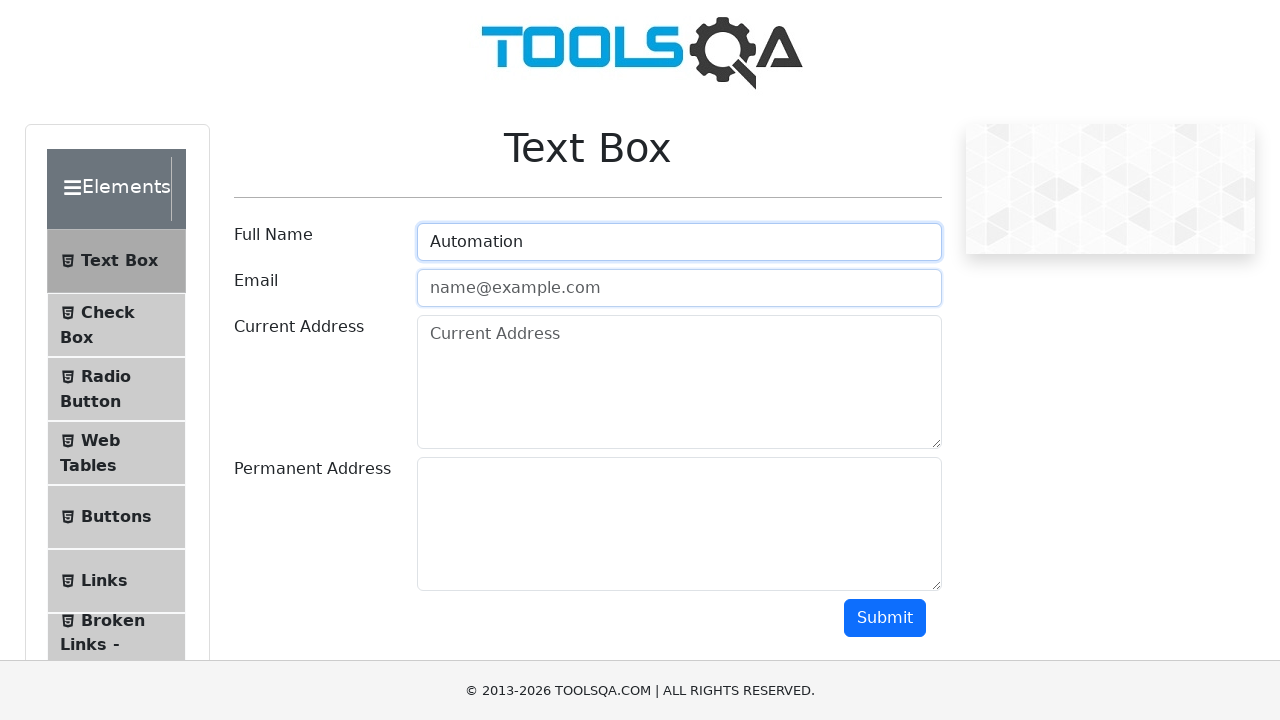

Filled Email field with 'testing@gmail.com' on input[type='email']
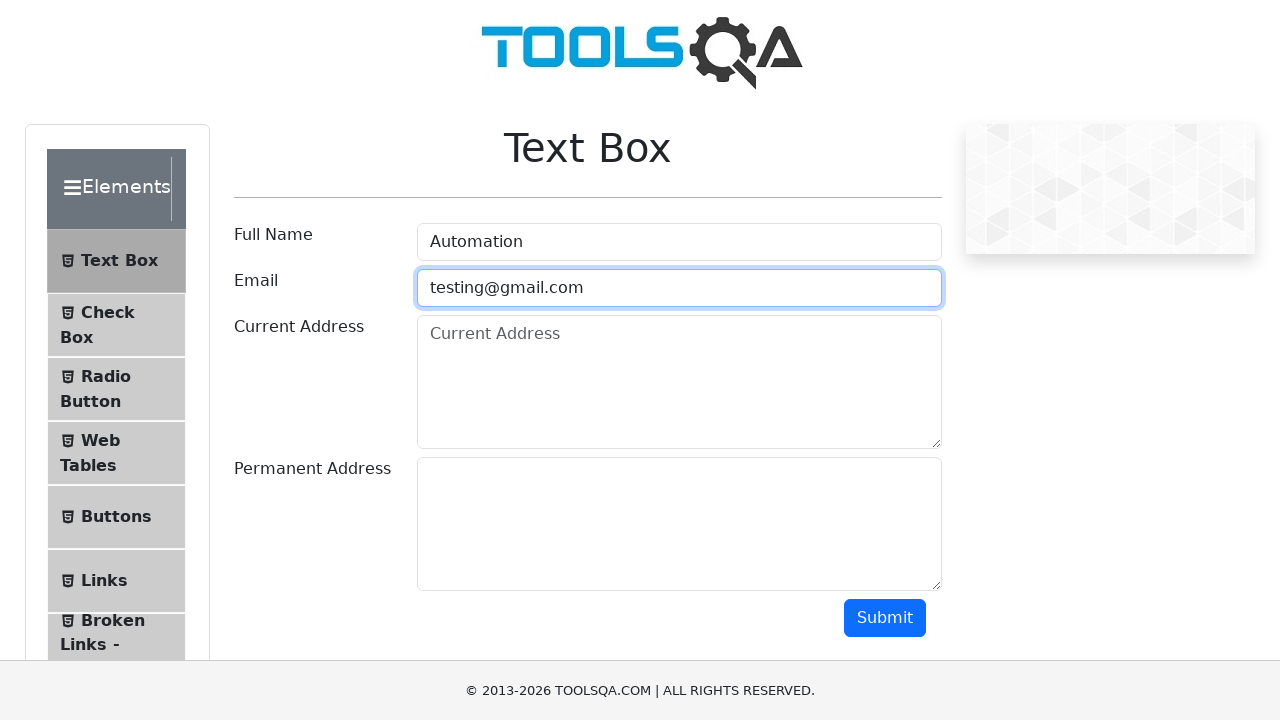

Clicked Current Address textarea at (679, 382) on div[id='currentAddress-wrapper'] textarea[placeholder='Current Address']
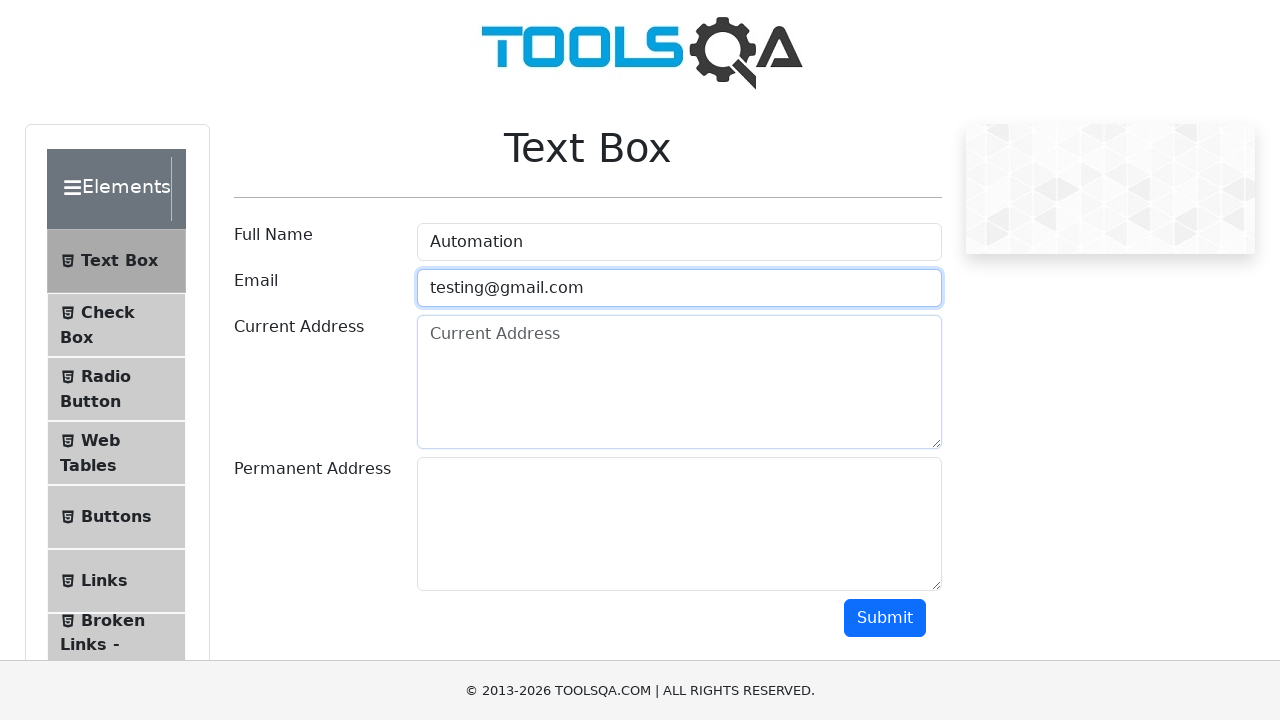

Filled Current Address field with 'Testing Current Address' on div[id='currentAddress-wrapper'] textarea[placeholder='Current Address']
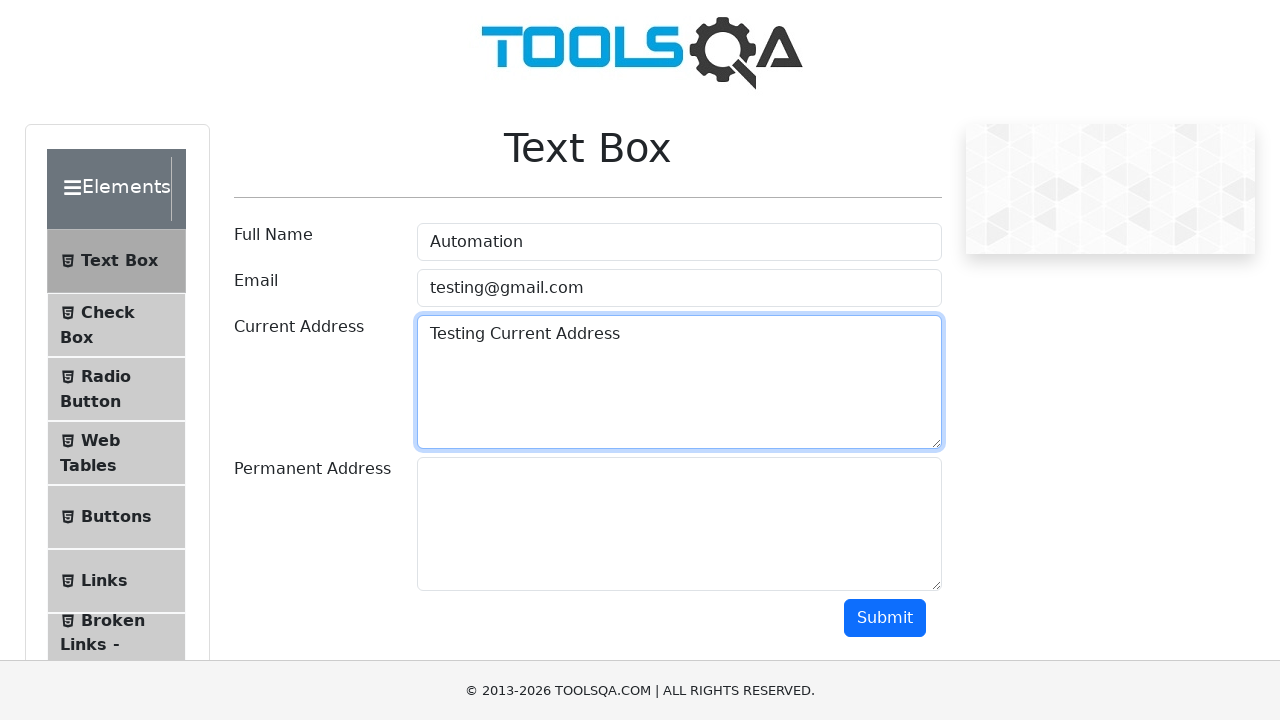

Clicked Permanent Address textarea at (679, 524) on div[id='permanentAddress-wrapper'] > :nth-child(2) > textarea[class='form-contro
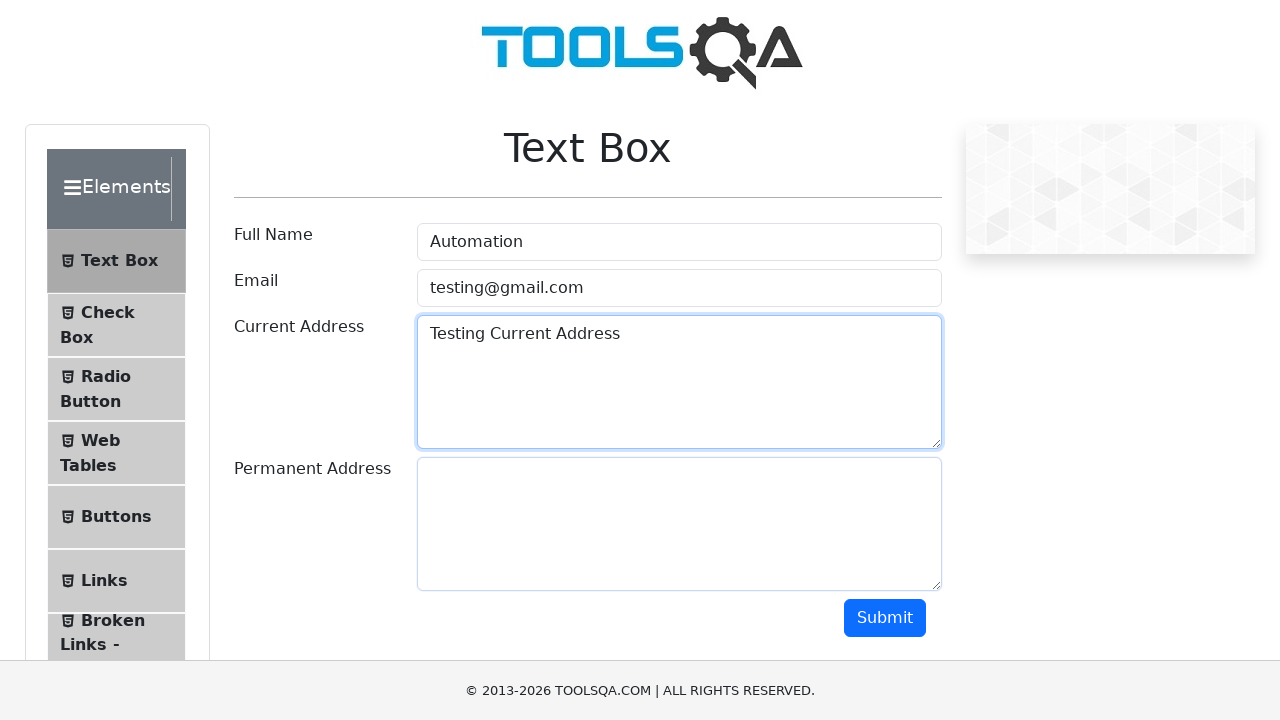

Filled Permanent Address field with 'Testing Permanent Address' on div[id='permanentAddress-wrapper'] > :nth-child(2) > textarea[class='form-contro
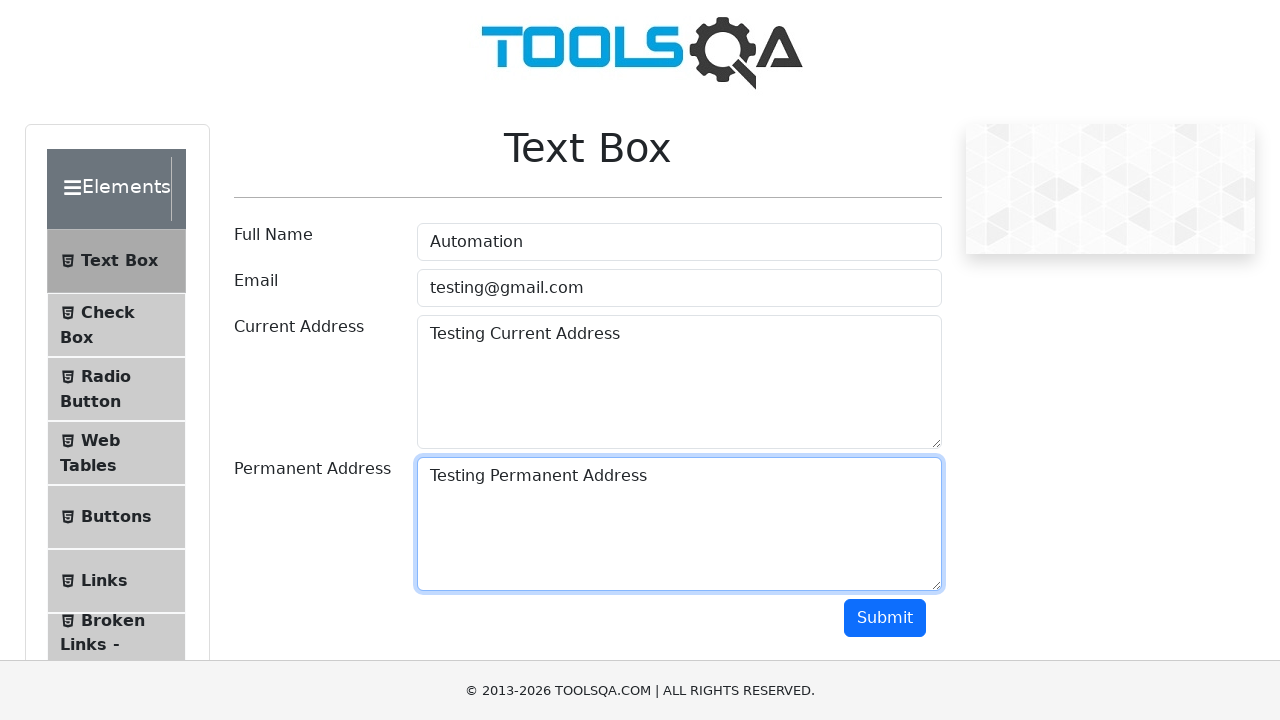

Clicked Submit button at (885, 618) on button[type='button'][class='btn btn-primary']
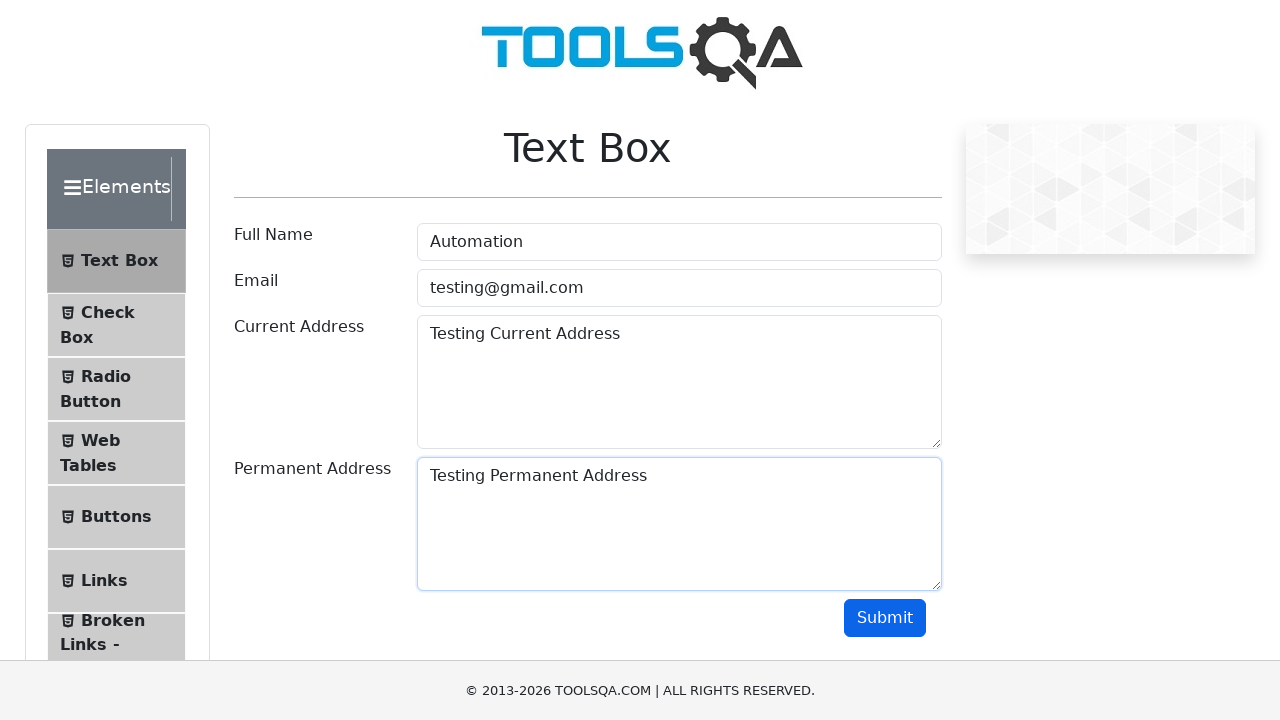

Waited for output results to appear
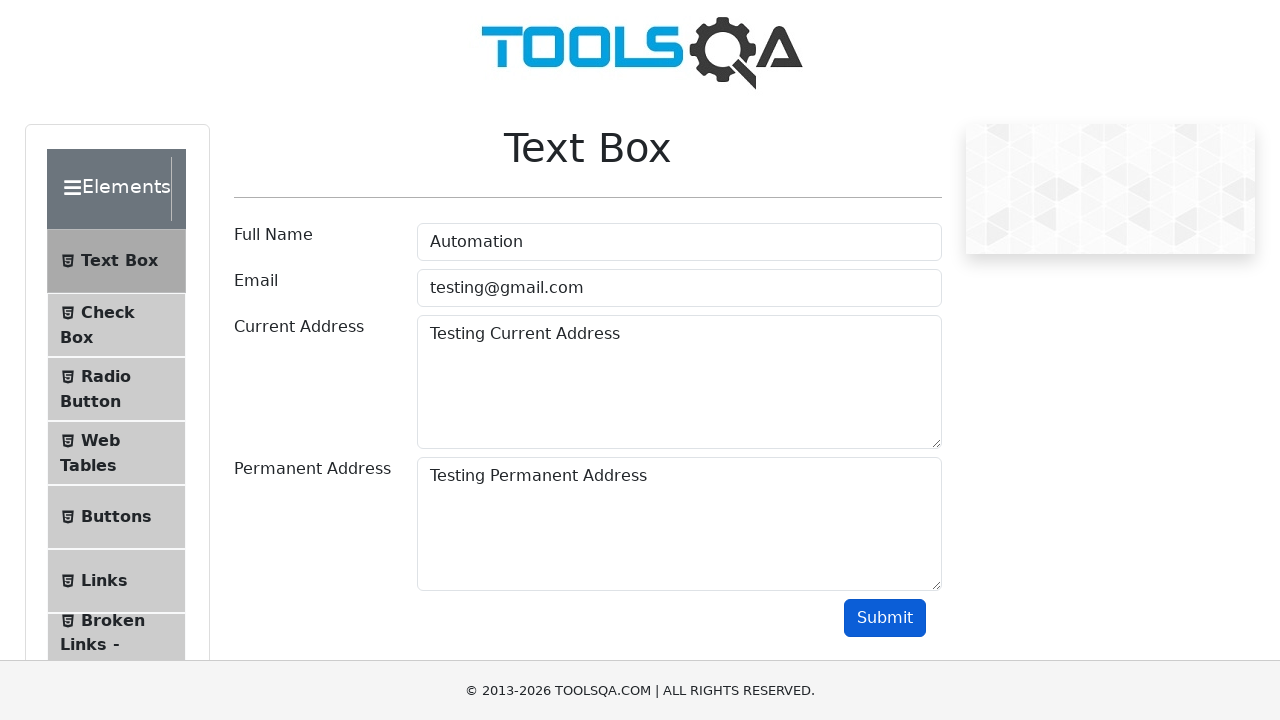

Verified Full Name 'Automation' appears in output
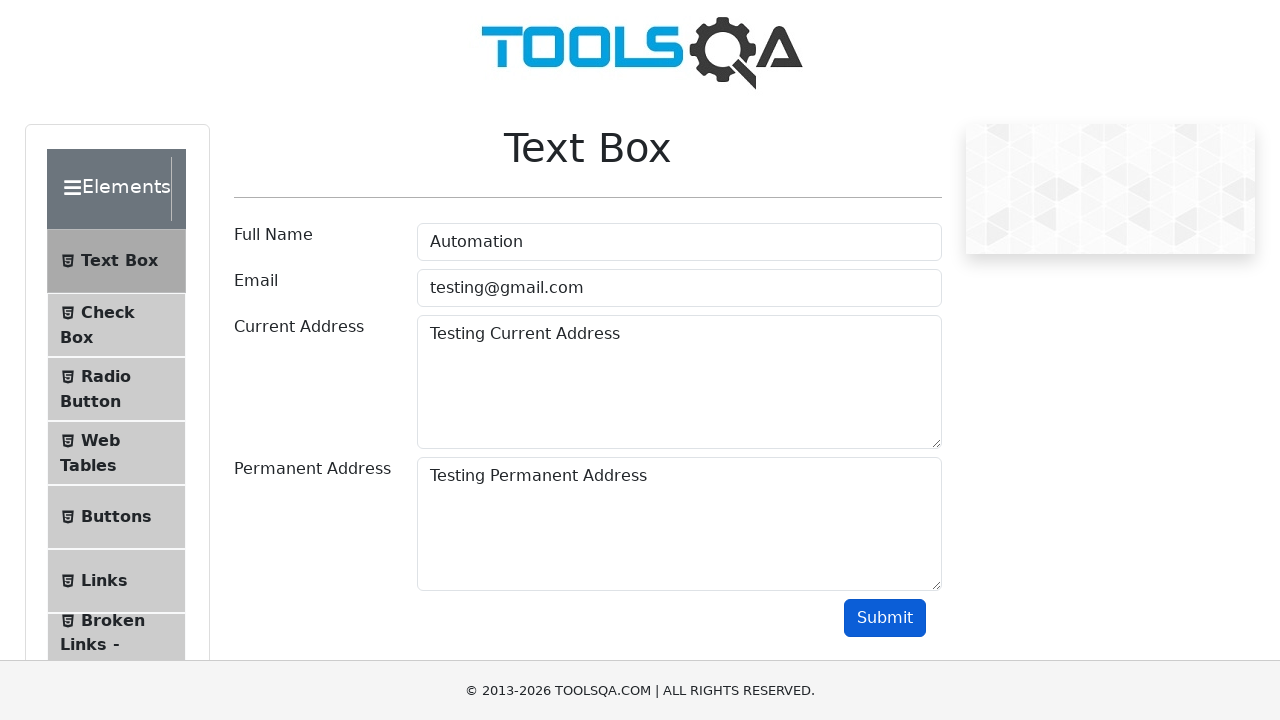

Verified Email 'testing' appears in output
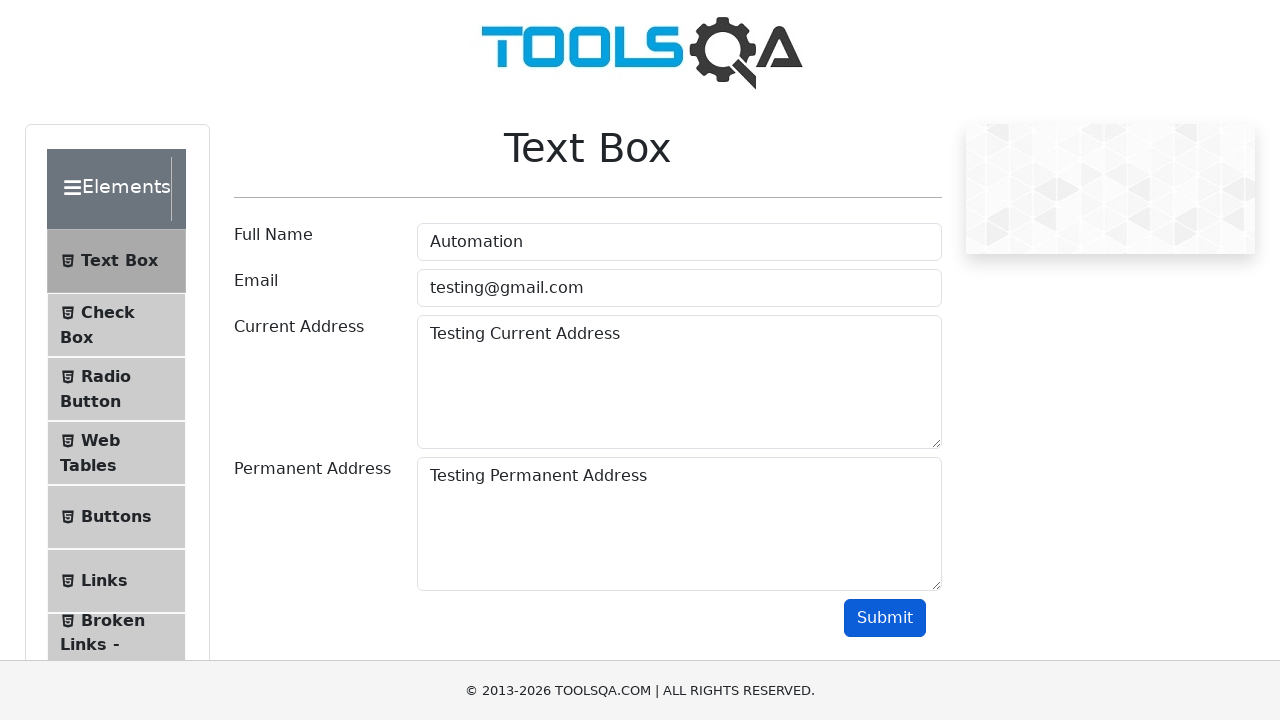

Verified Current Address 'Testing Current' appears in output
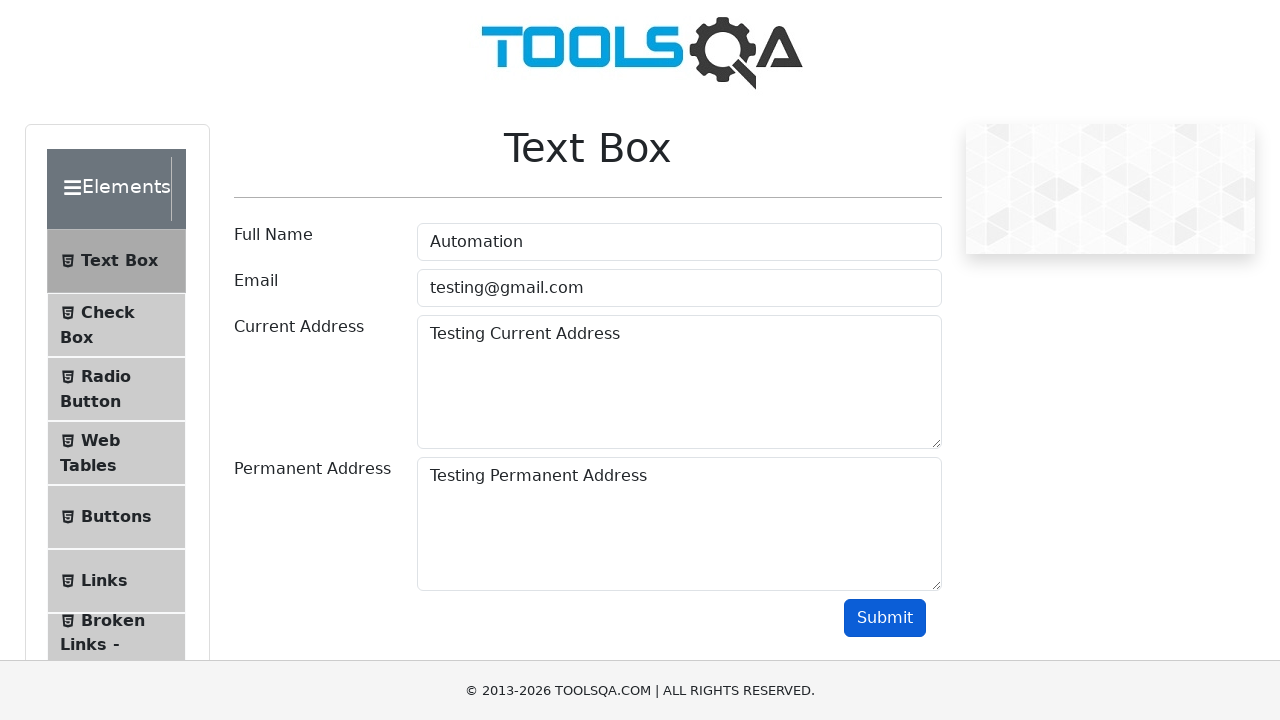

Verified Permanent Address 'Testing Permanent' appears in output
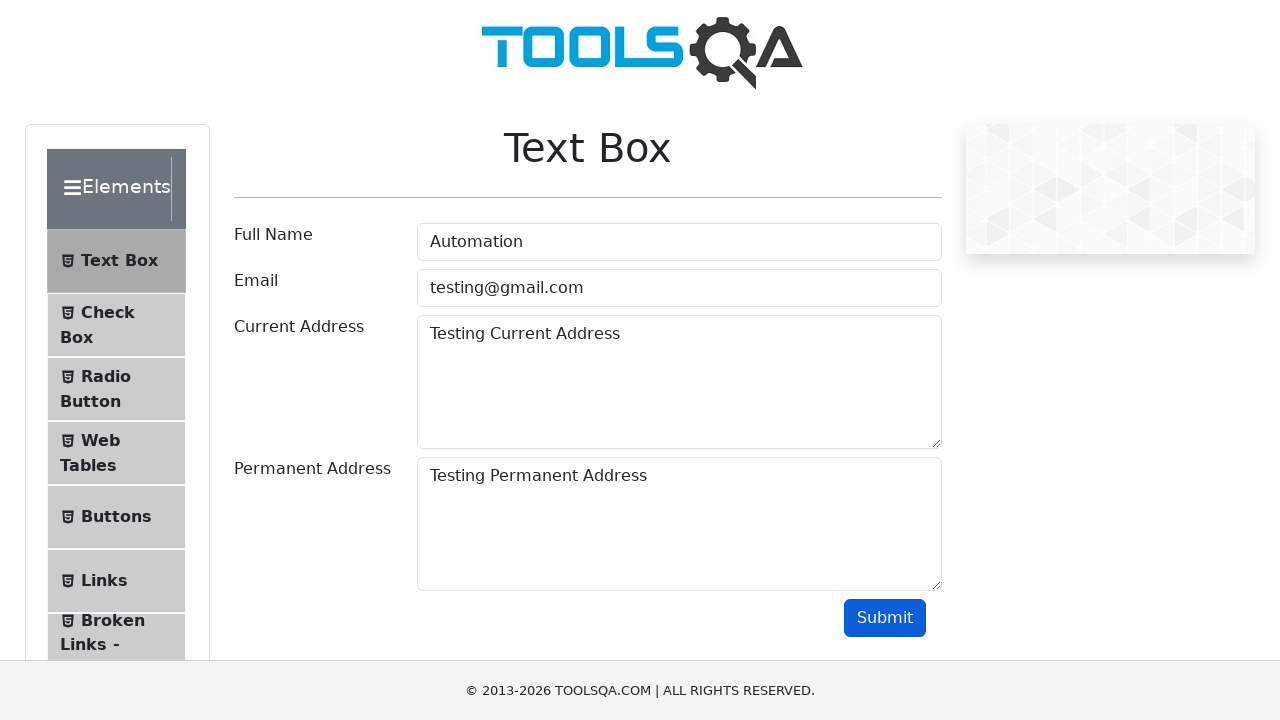

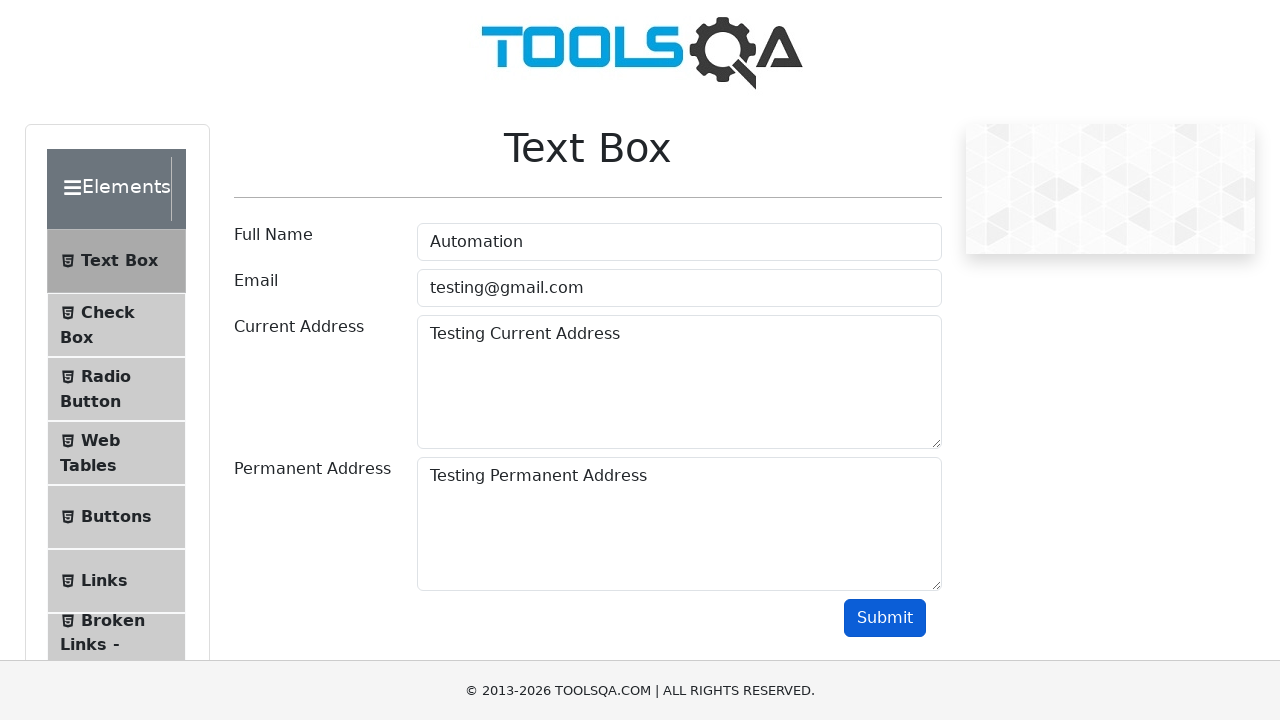